Tests jQuery UI datepicker functionality by opening the calendar widget, navigating to the next month, and selecting a specific date

Starting URL: https://jqueryui.com/datepicker/

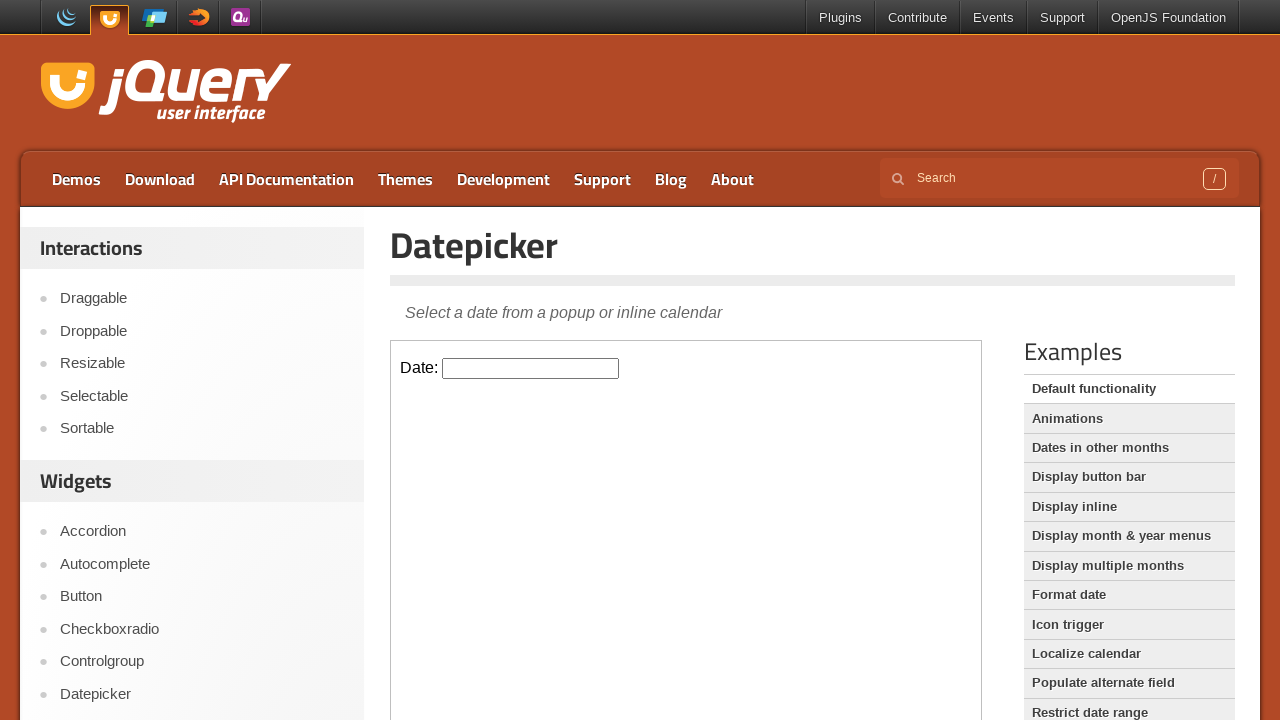

Located iframe containing datepicker demo
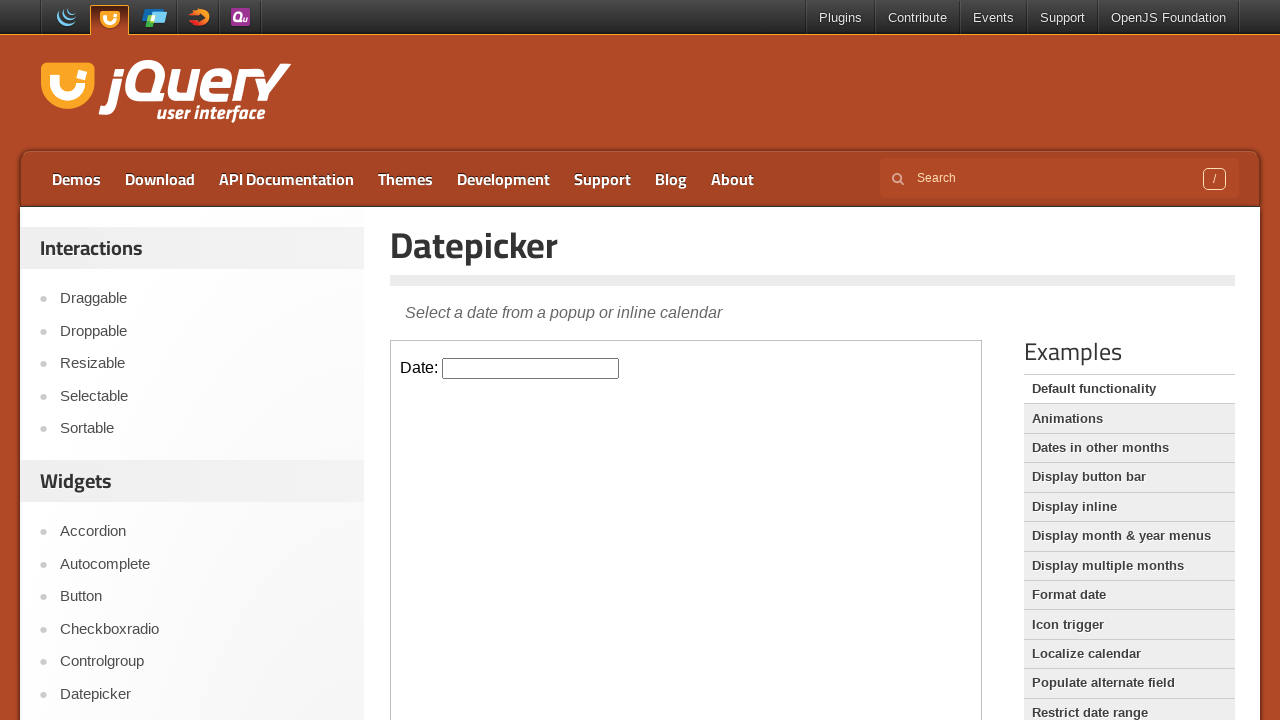

Clicked datepicker input field to open calendar widget at (531, 368) on iframe.demo-frame >> internal:control=enter-frame >> #datepicker
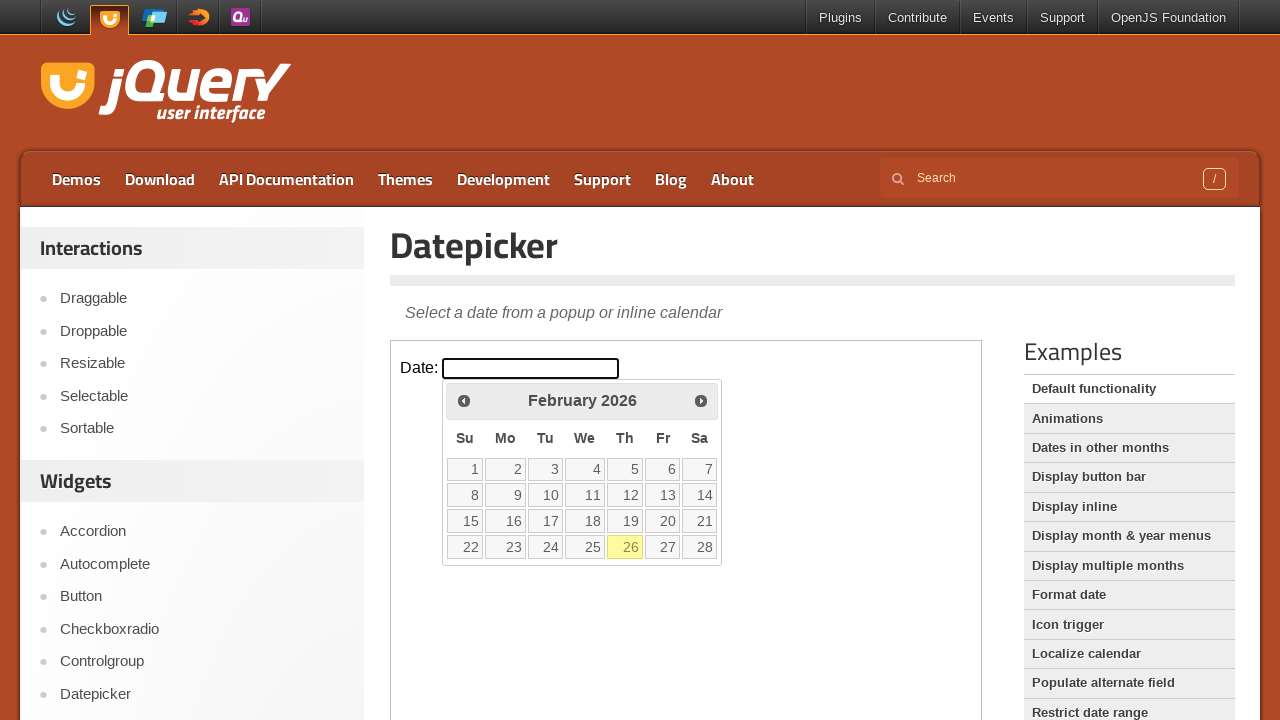

Clicked next month button to navigate calendar forward at (701, 400) on iframe.demo-frame >> internal:control=enter-frame >> span.ui-icon.ui-icon-circle
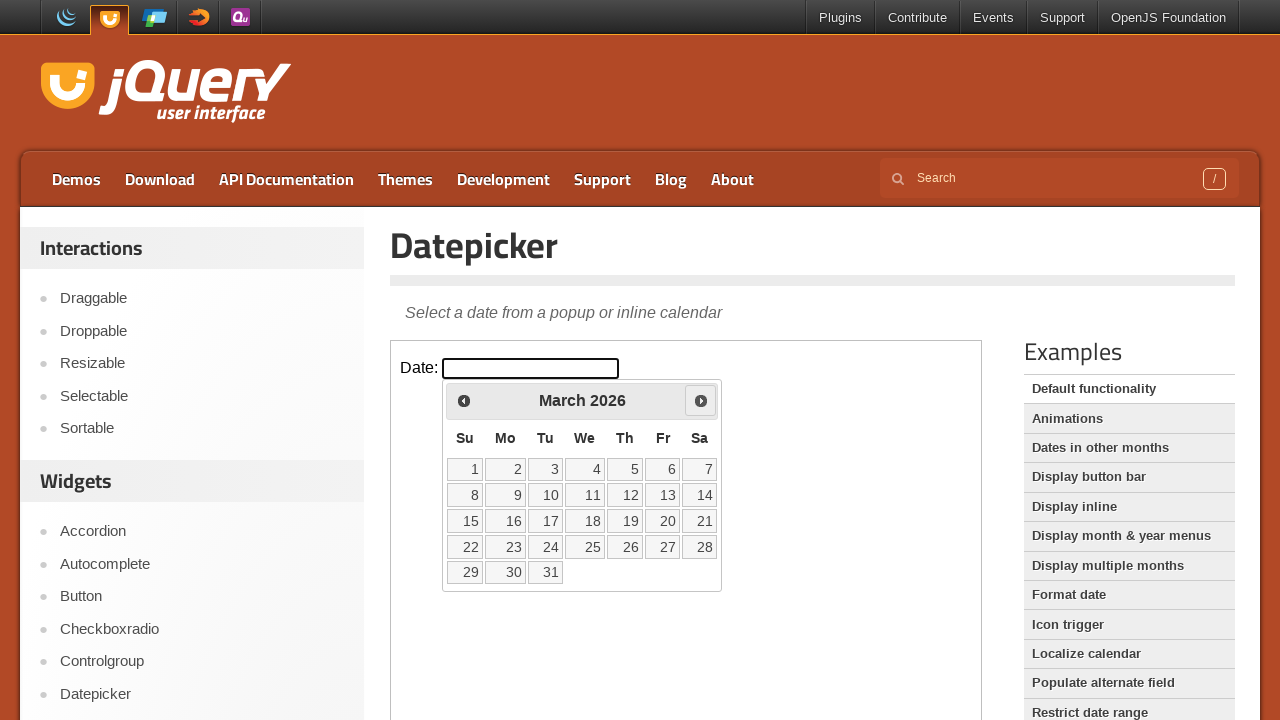

Selected day 22 from the calendar at (465, 547) on iframe.demo-frame >> internal:control=enter-frame >> a:text('22')
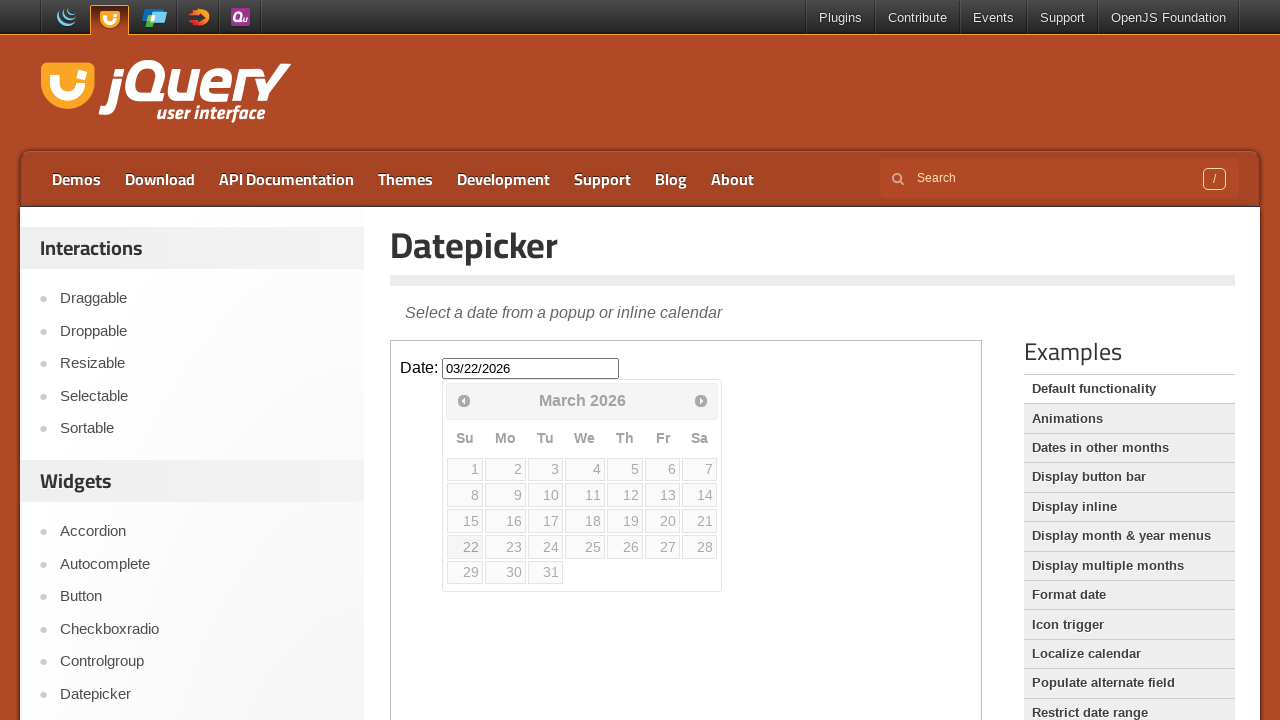

Retrieved selected date value: 03/22/2026
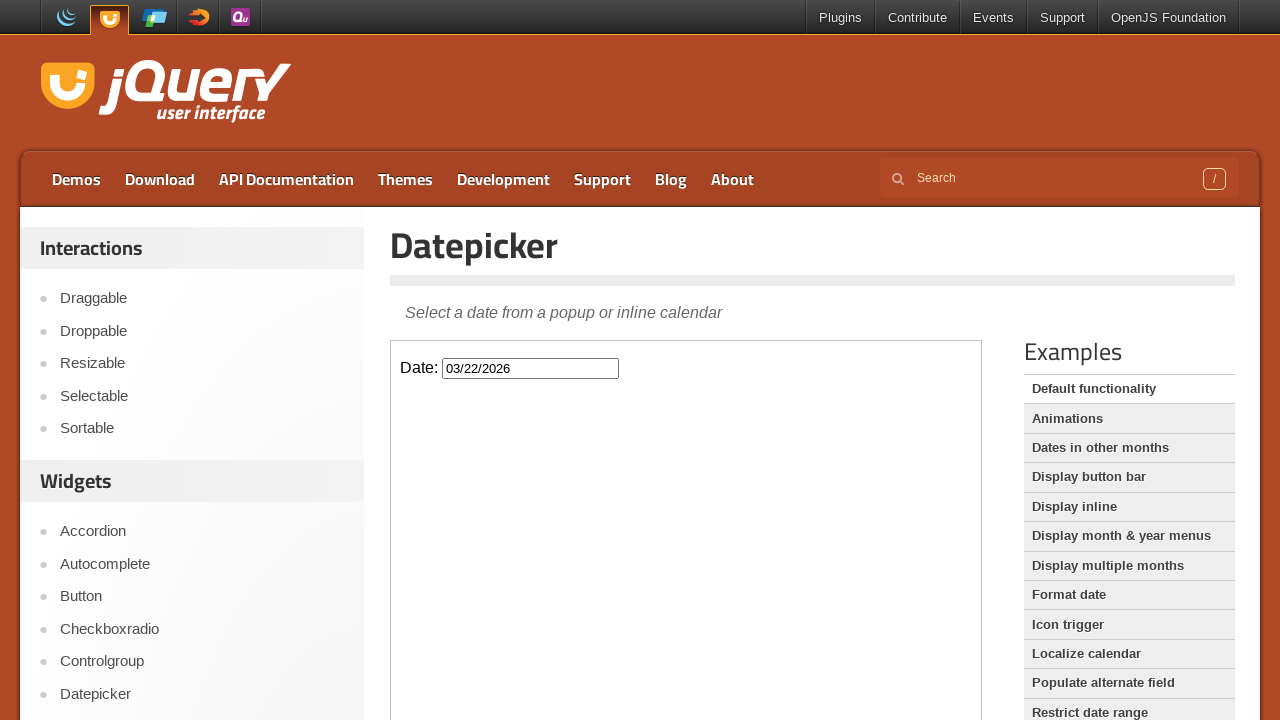

Printed selected date to console: 03/22/2026
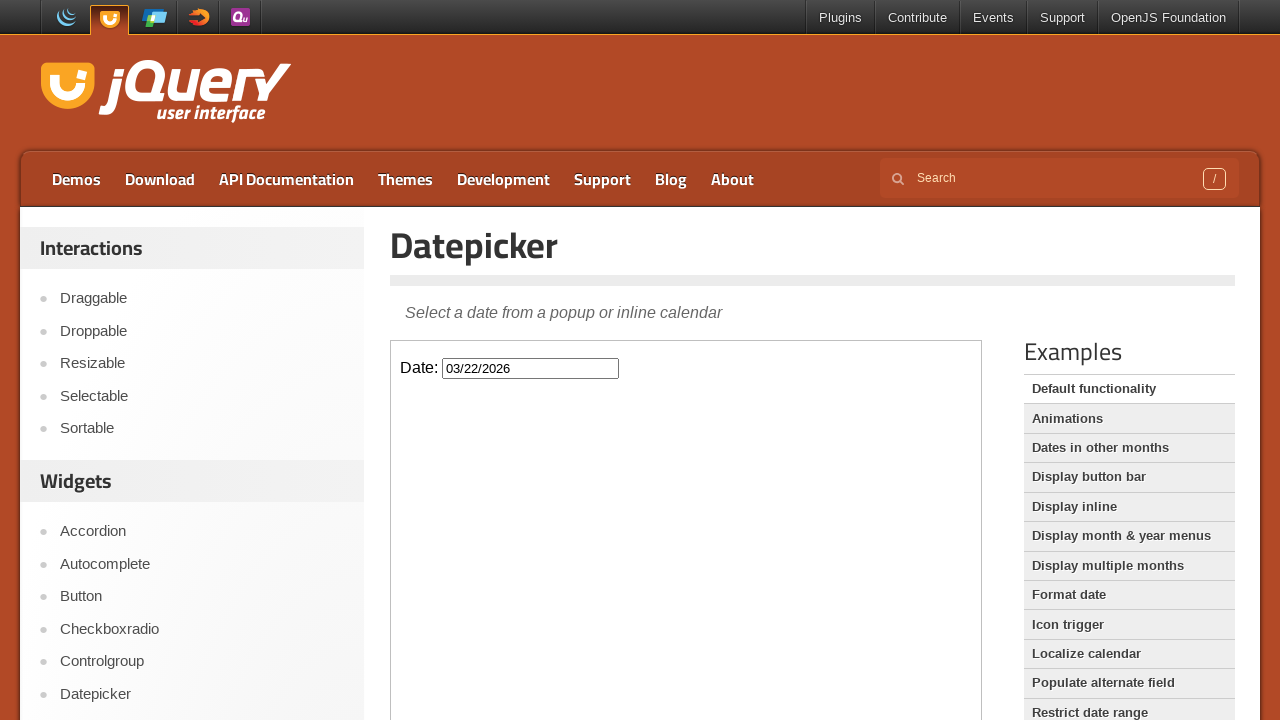

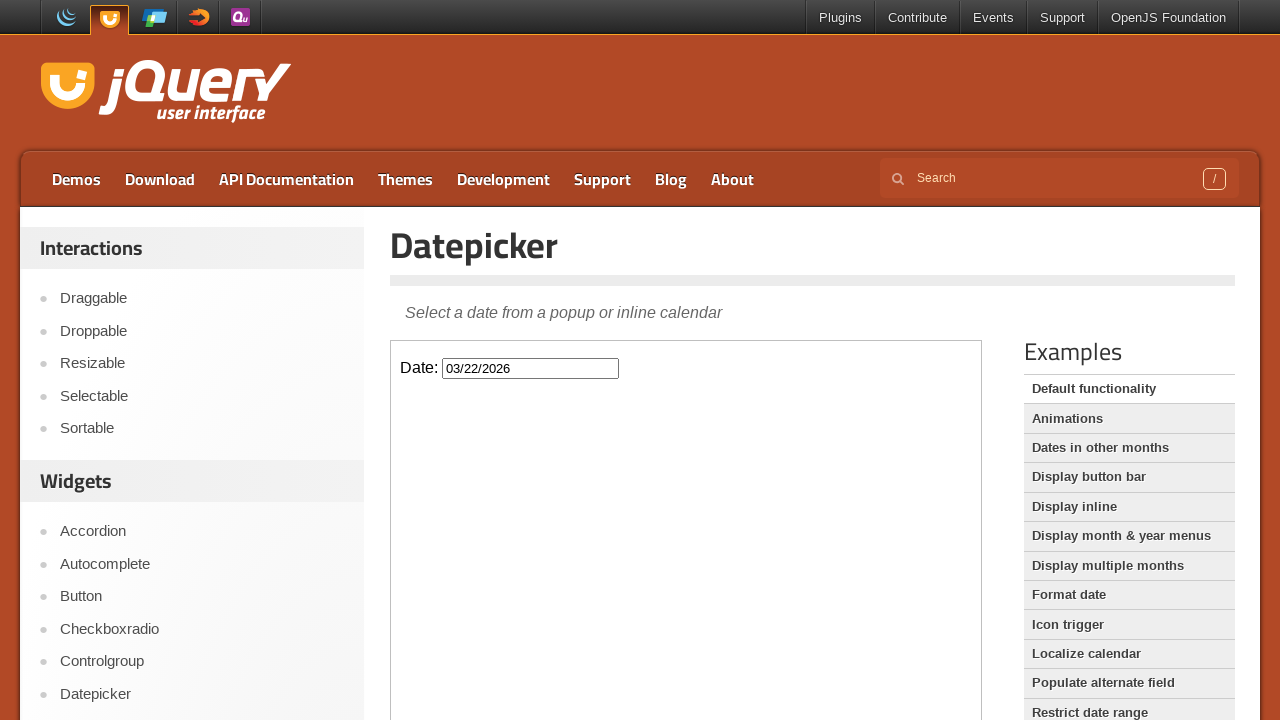